Tests filling in first name and last name fields in a registration form

Starting URL: https://demo.automationtesting.in/Register.html

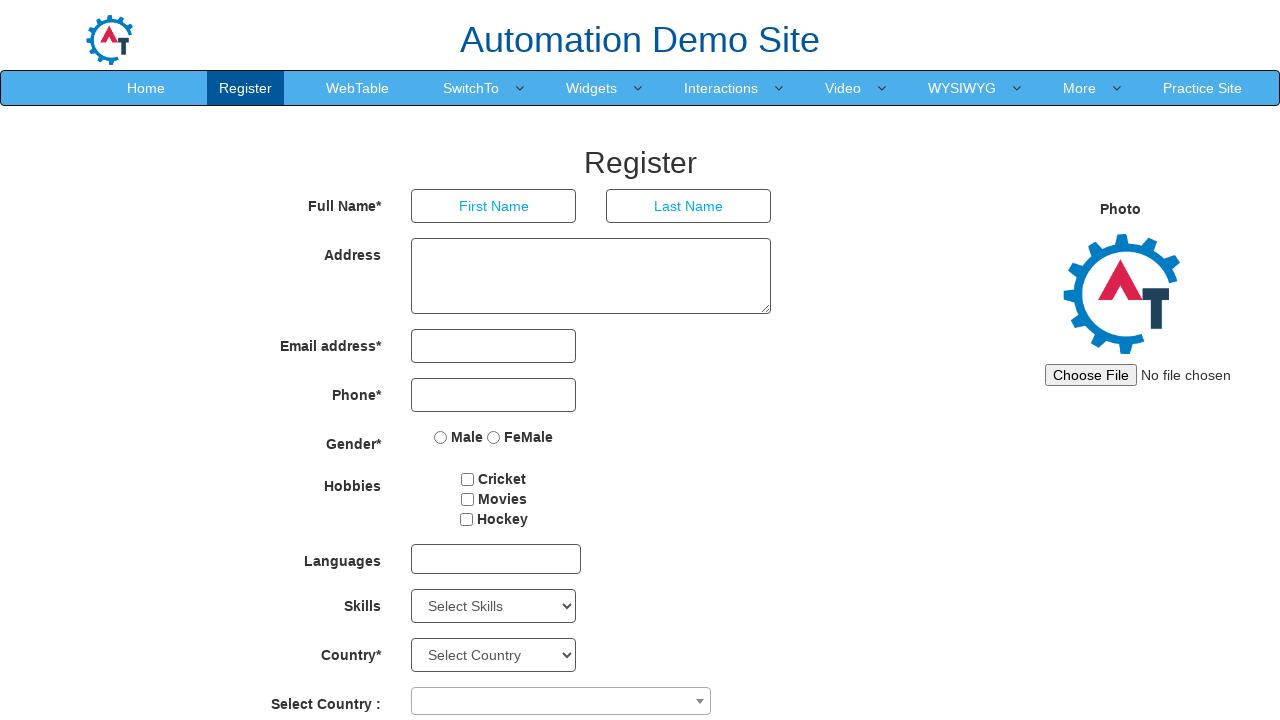

Filled first name field with 'Carlos' on input[ng-model='FirstName']
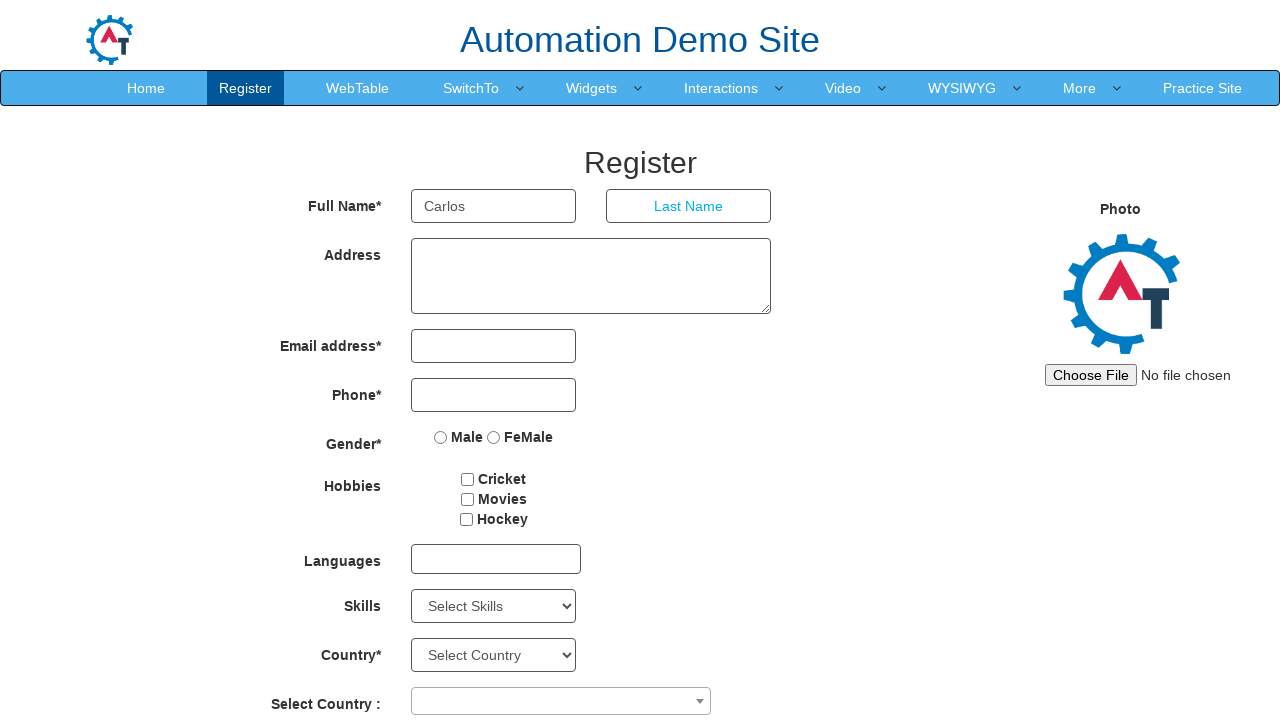

Filled last name field with 'Rodriguez' on input[ng-model='LastName']
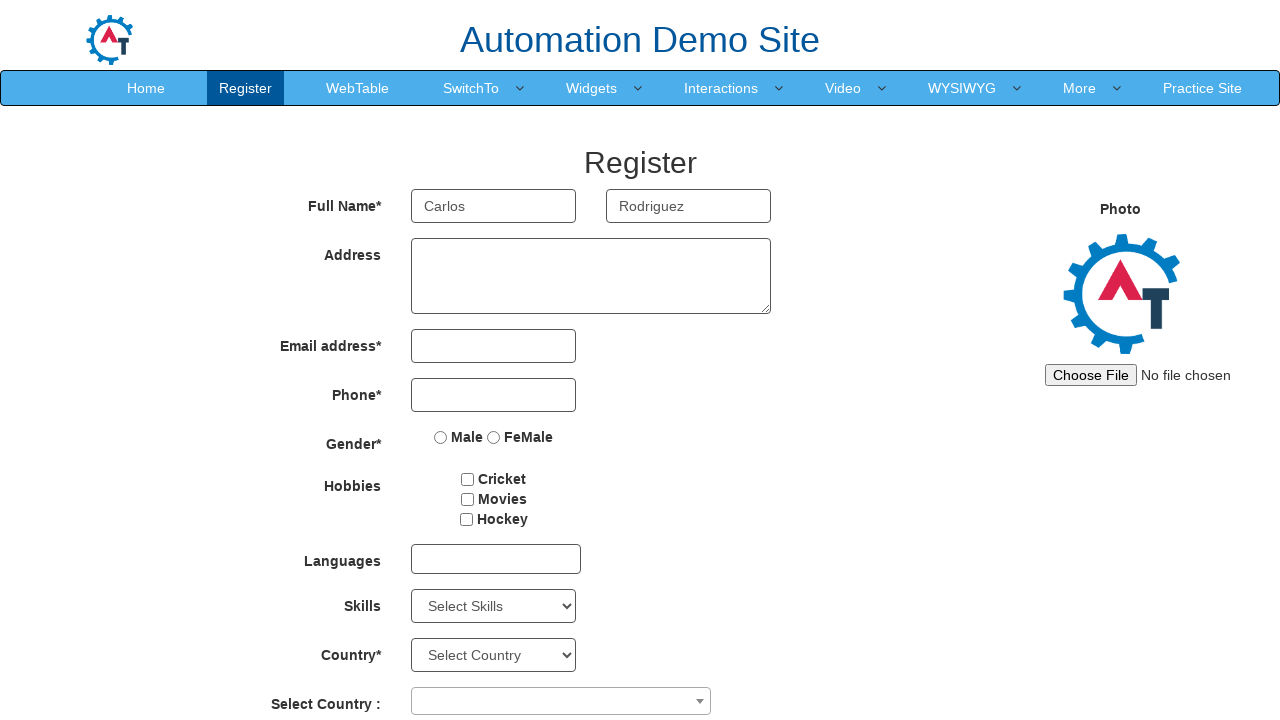

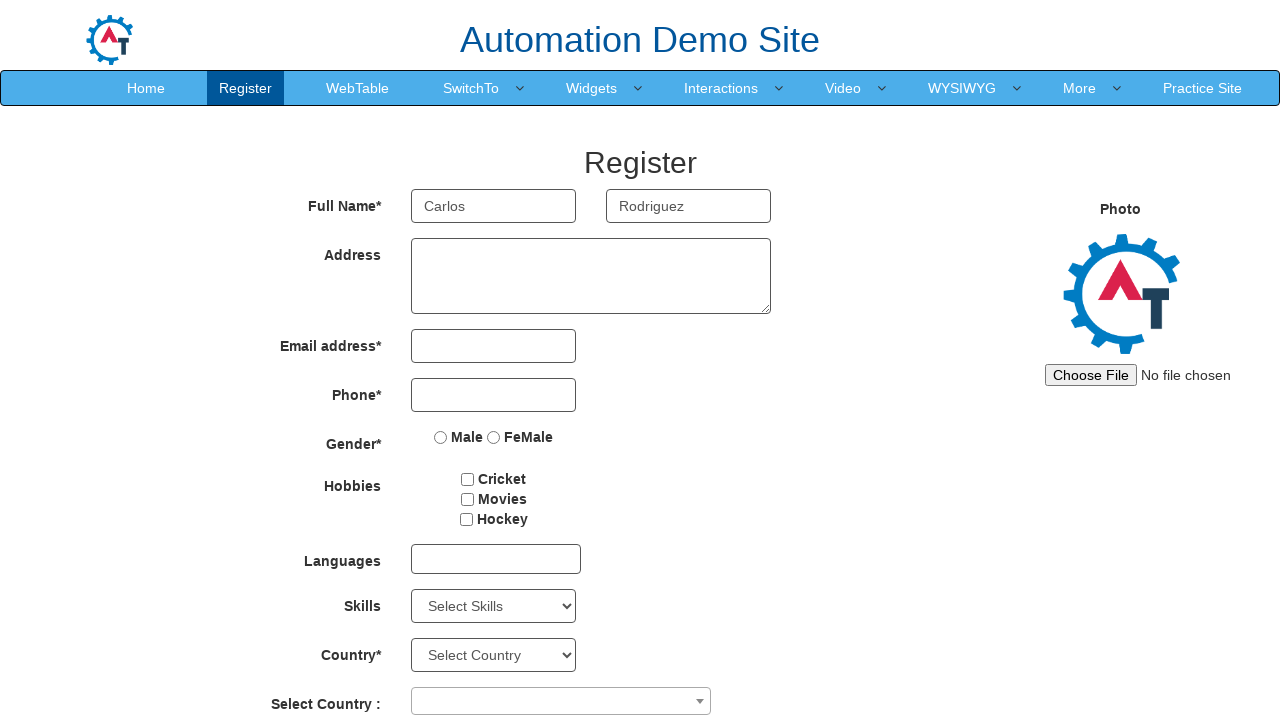